Tests drag and drop functionality on jQuery UI draggable demo by dragging an element 100 pixels horizontally and vertically

Starting URL: https://jqueryui.com/draggable

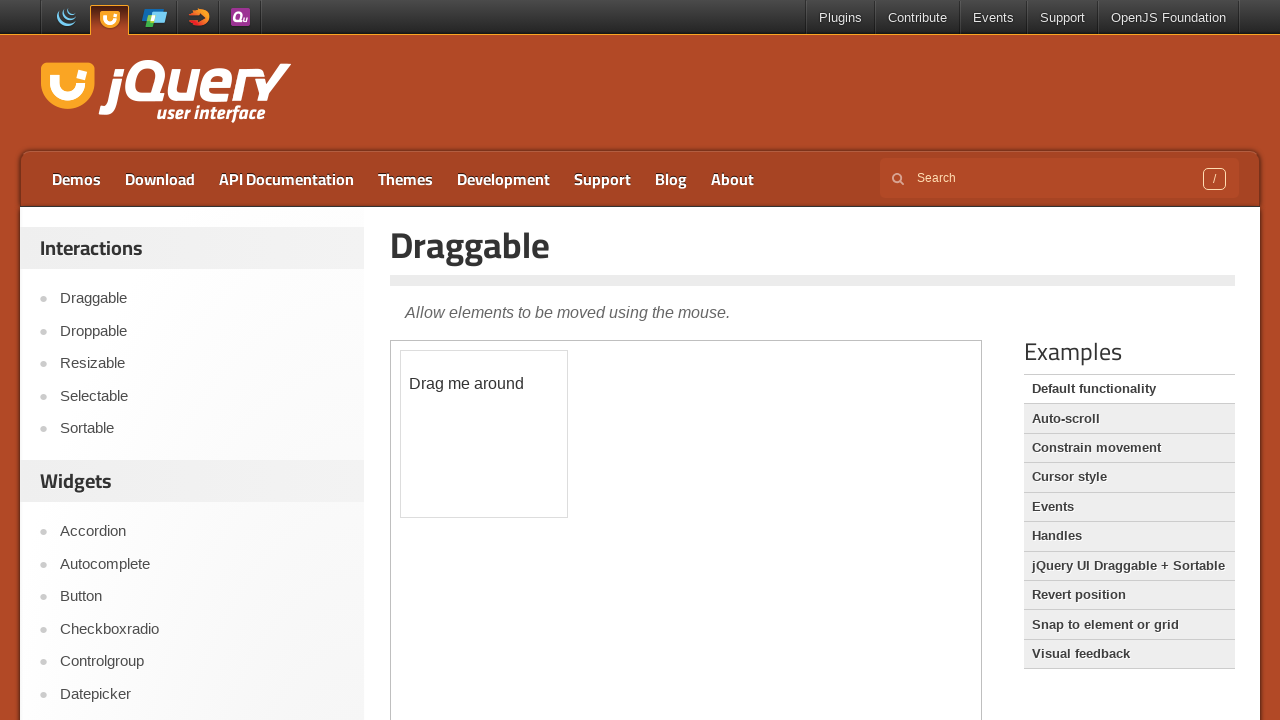

Located iframe and draggable element
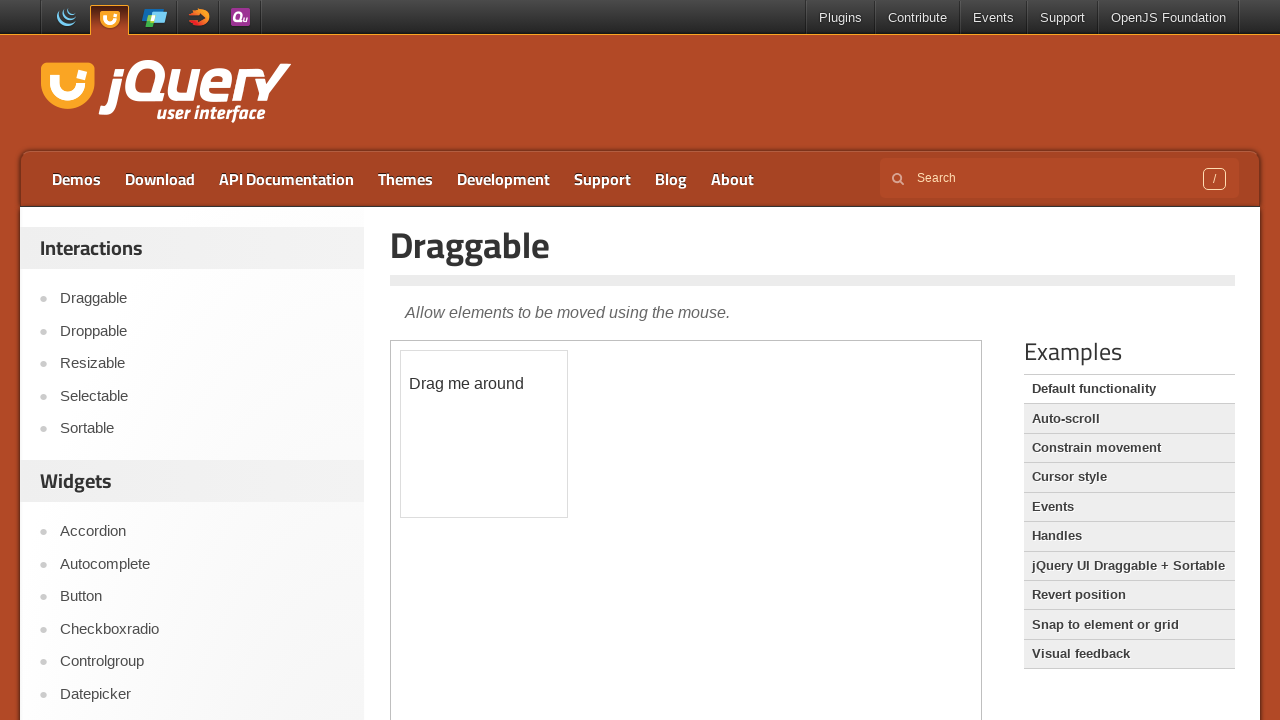

Retrieved bounding box of draggable element
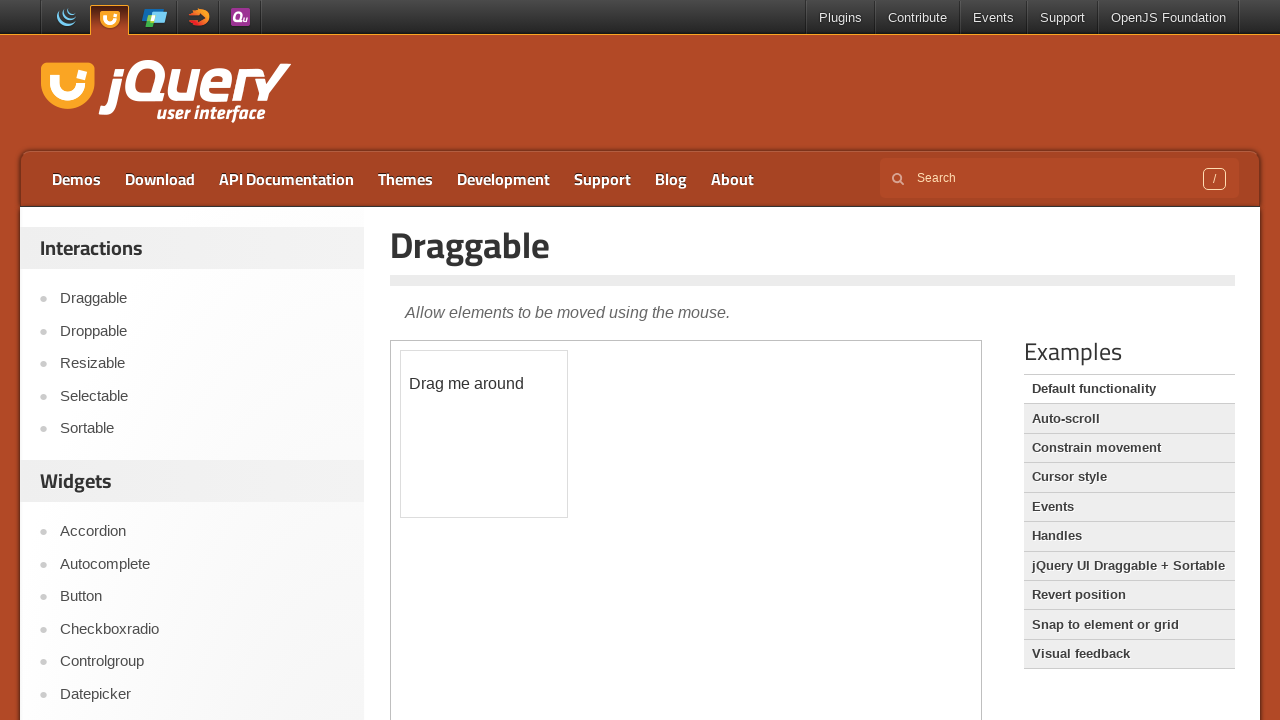

Moved mouse to center of draggable element at (484, 434)
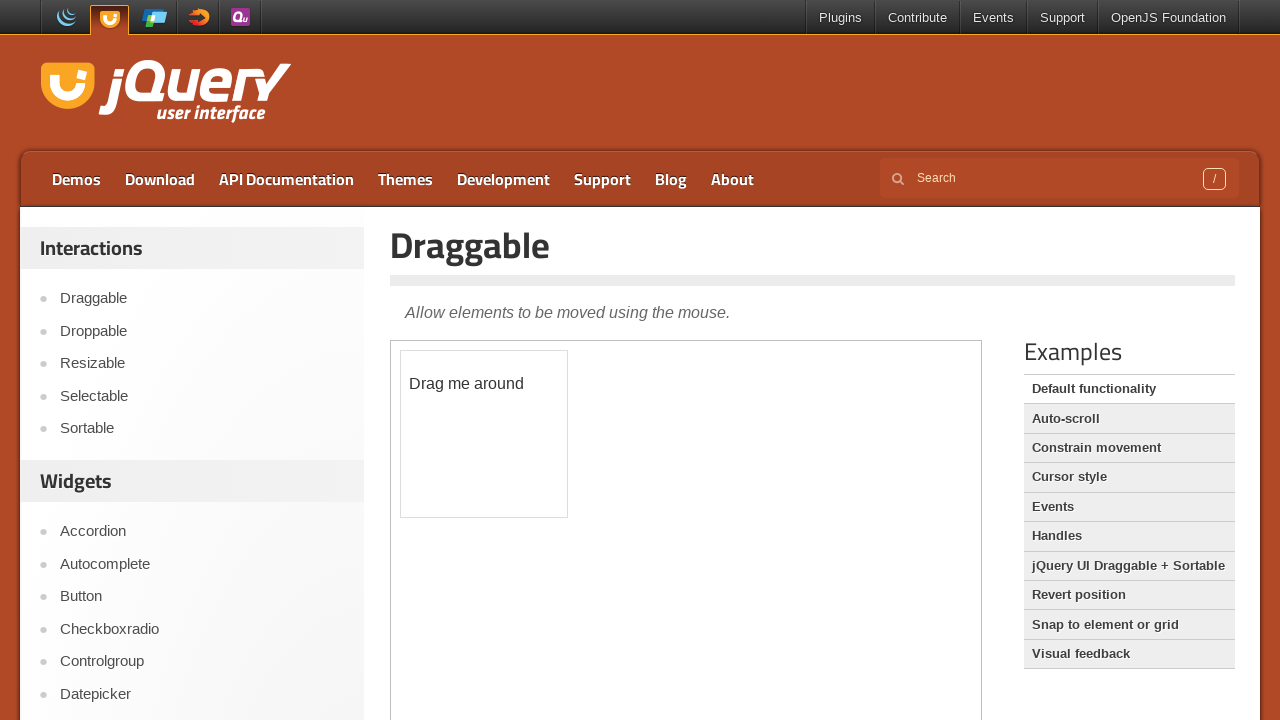

Pressed mouse button down to initiate drag at (484, 434)
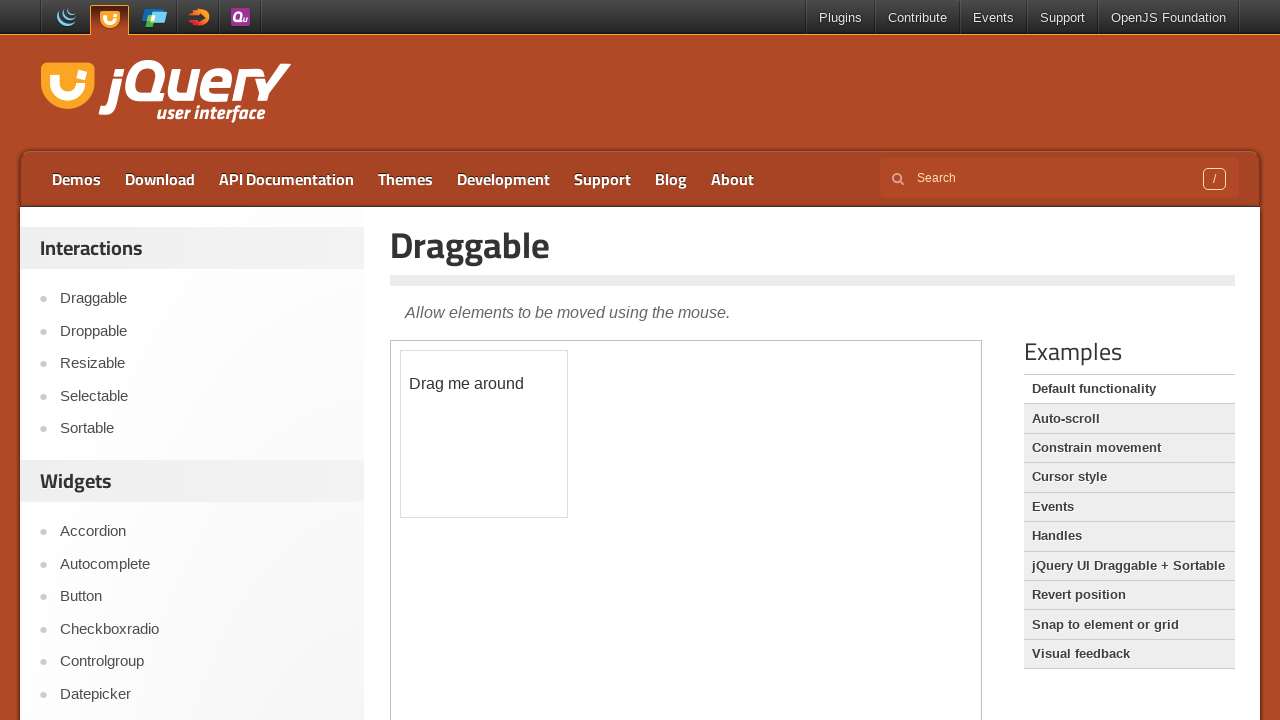

Dragged element 100 pixels horizontally and vertically at (584, 534)
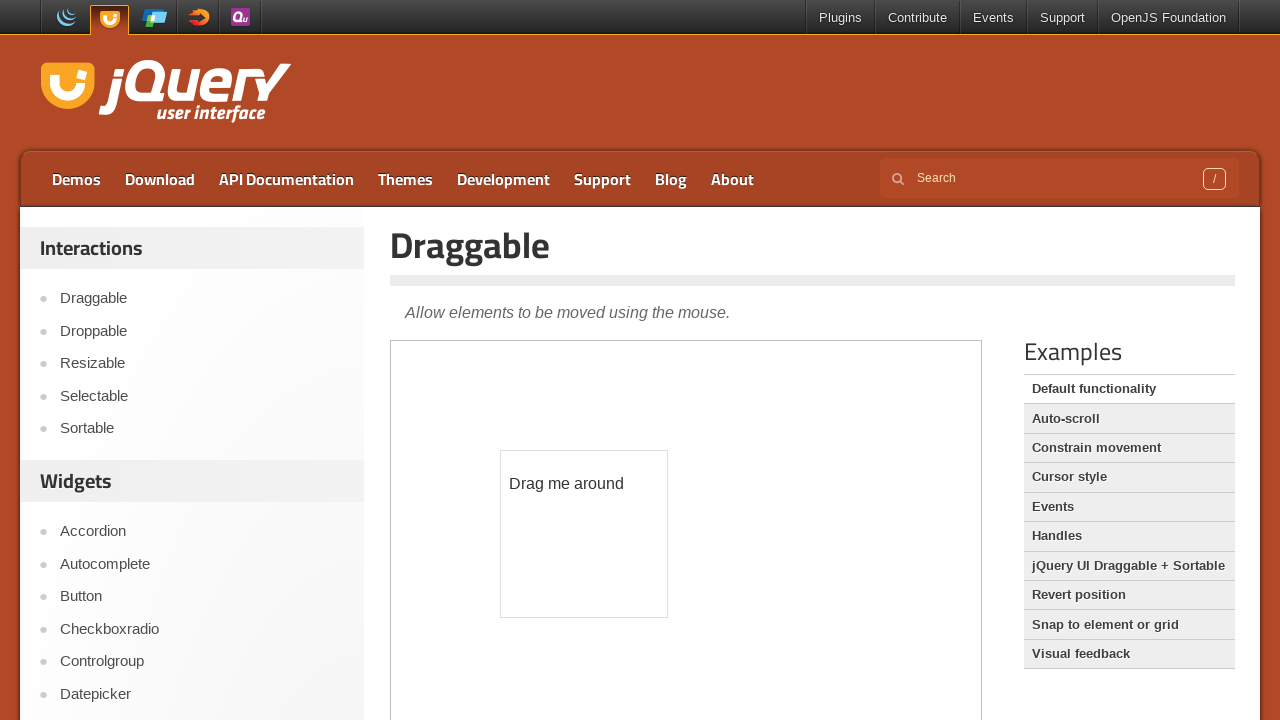

Released mouse button to complete drag and drop at (584, 534)
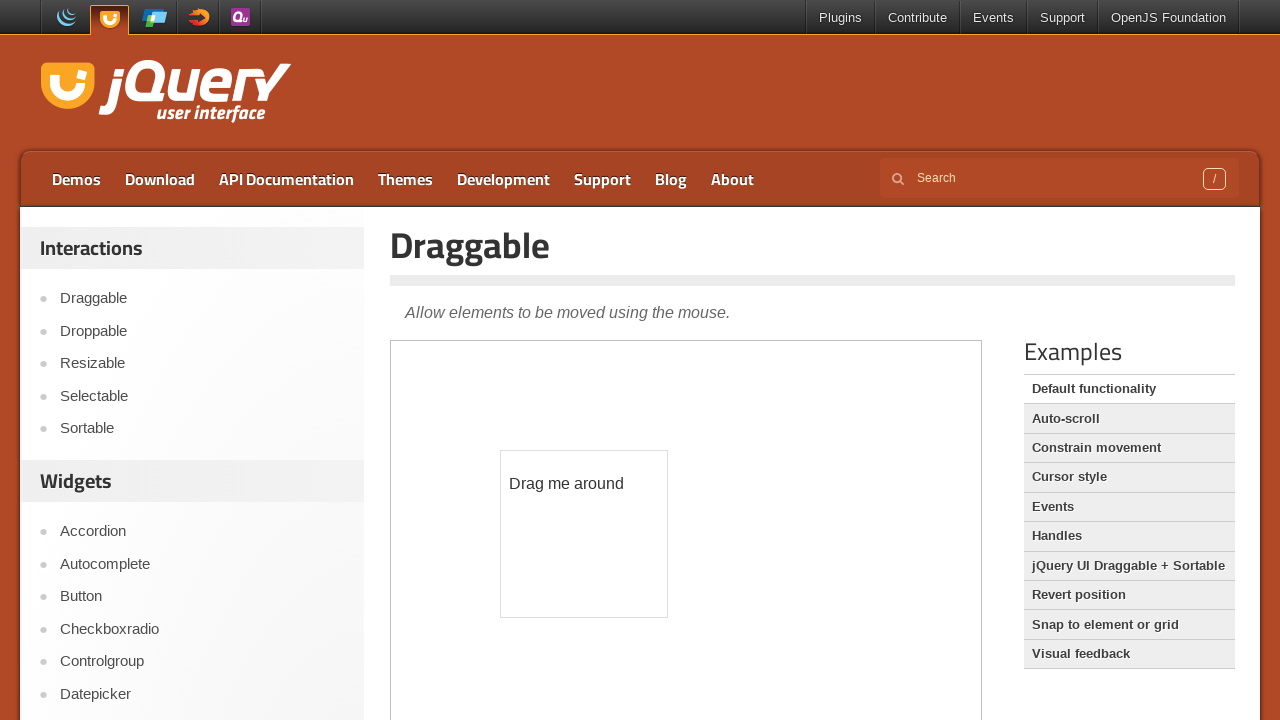

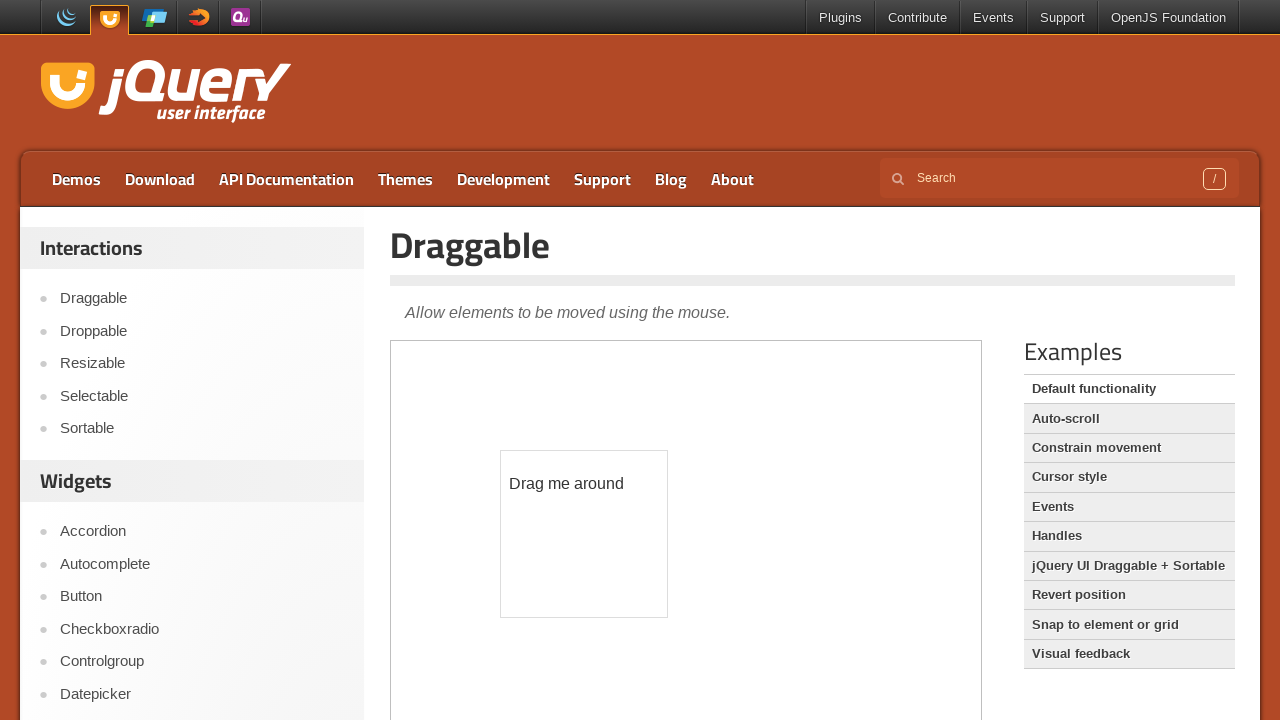